Tests sorting the Email column in ascending order by clicking the column header and verifying the email values are properly sorted.

Starting URL: http://the-internet.herokuapp.com/tables

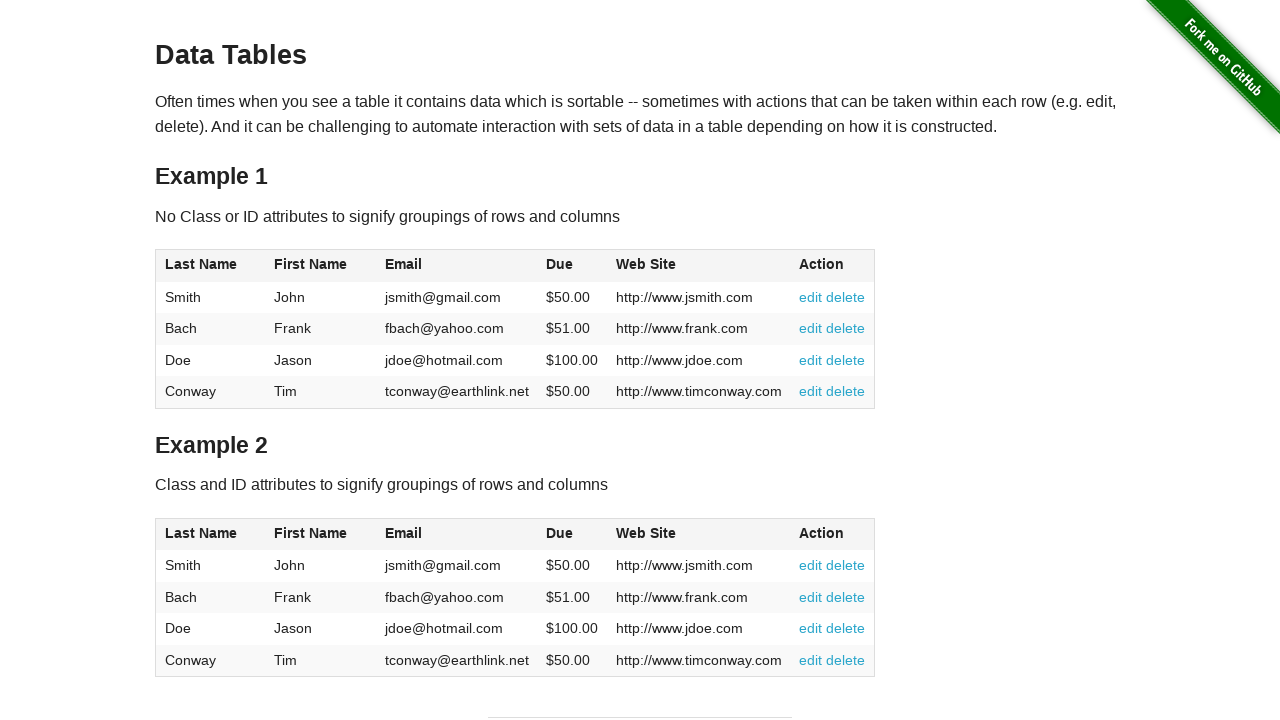

Clicked Email column header to sort in ascending order at (457, 266) on #table1 thead tr th:nth-of-type(3)
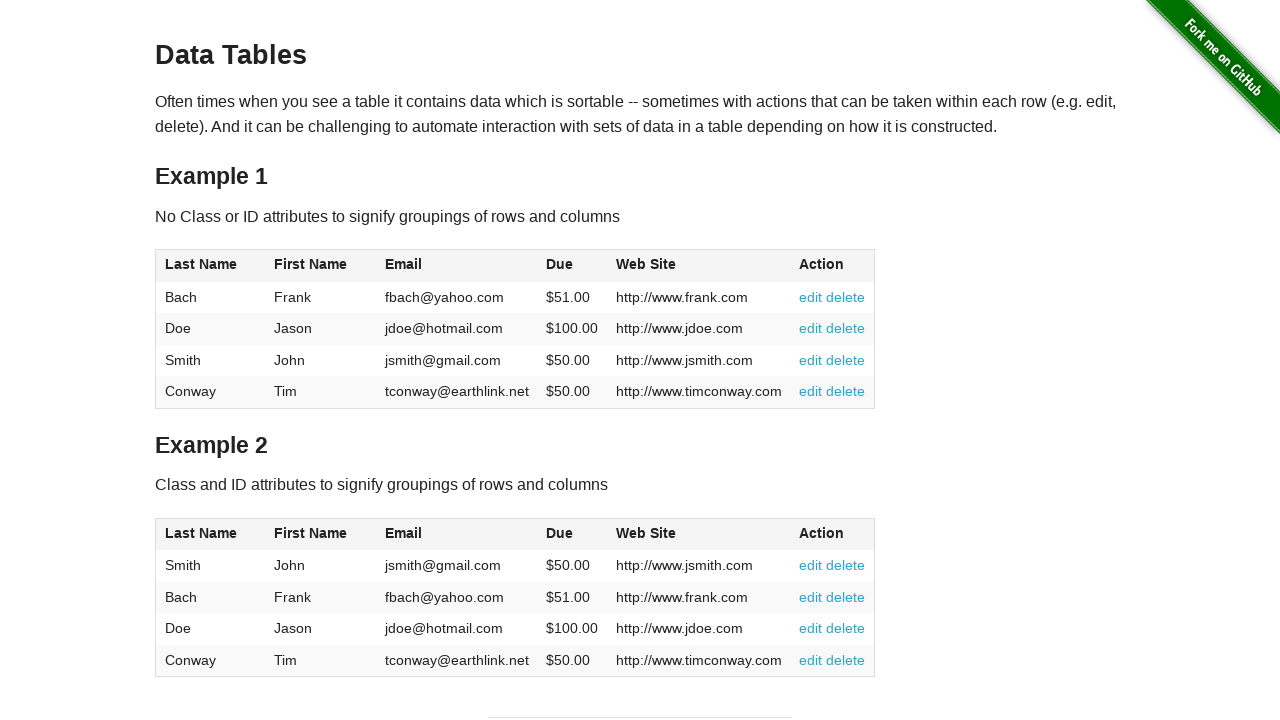

Email column data loaded and is ready for verification
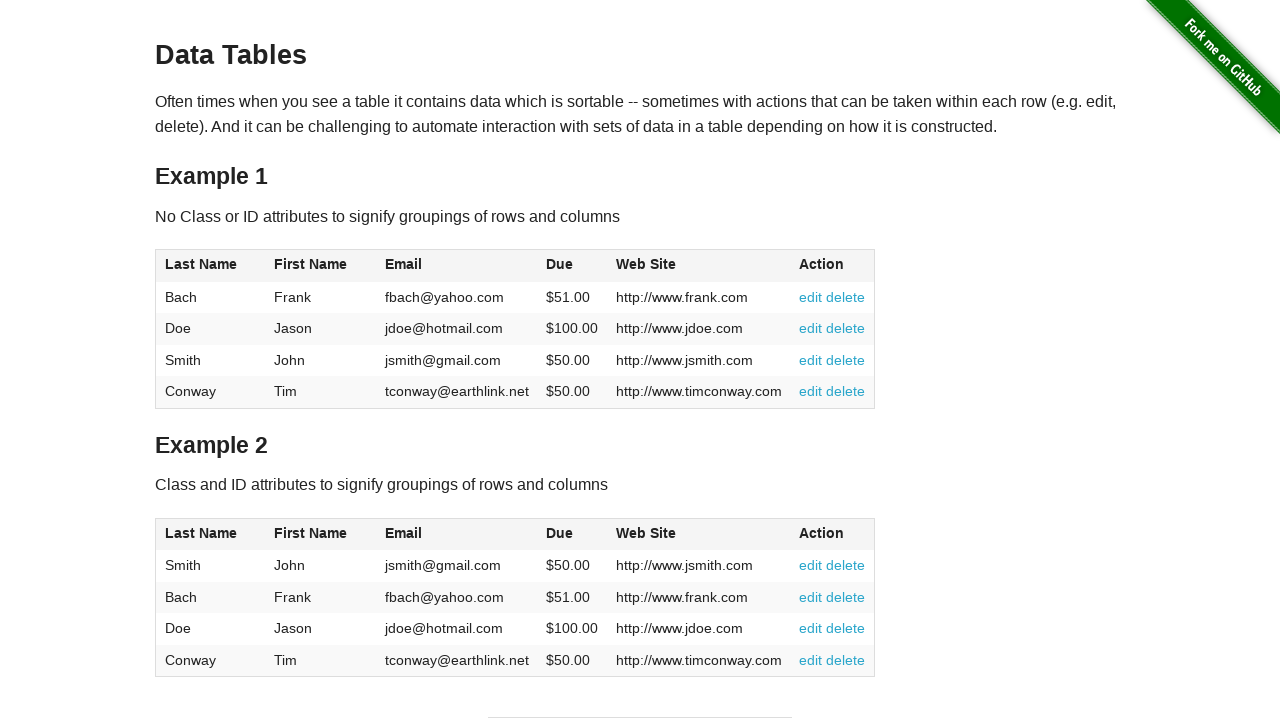

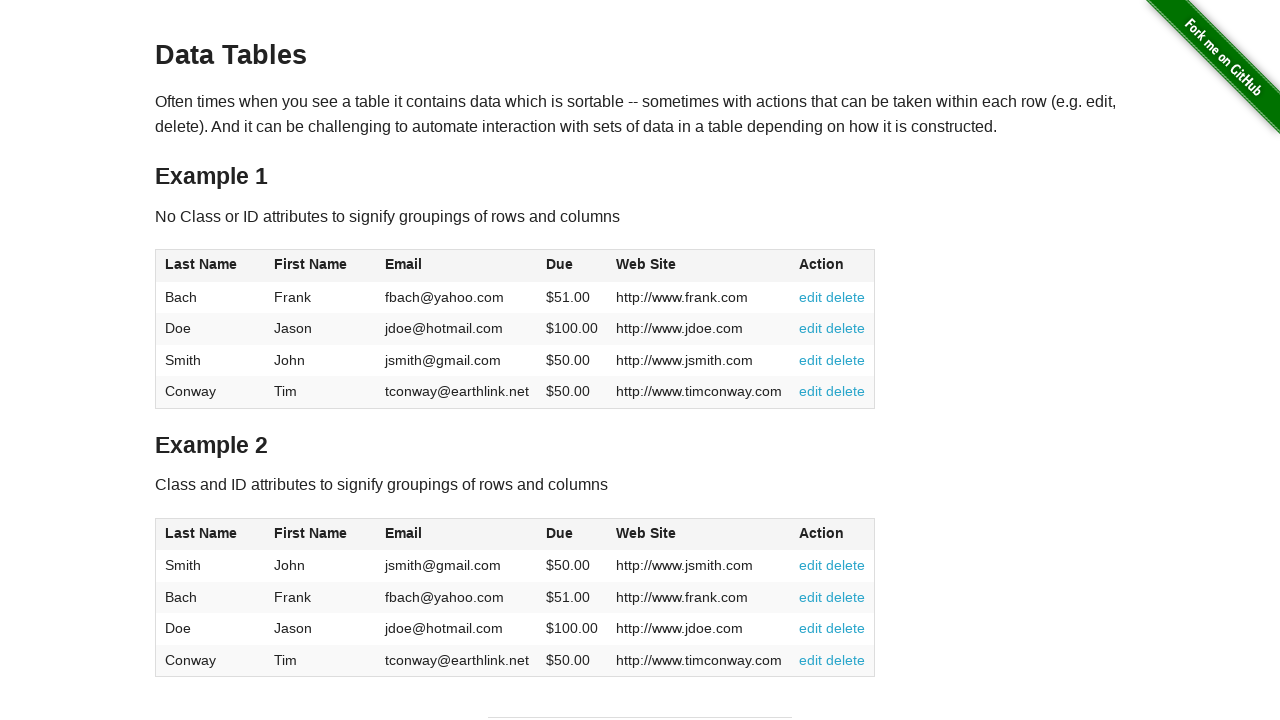